Navigates to Rahul Shetty Academy website and verifies the page loads by checking the title

Starting URL: https://rahulshettyacademy.com/

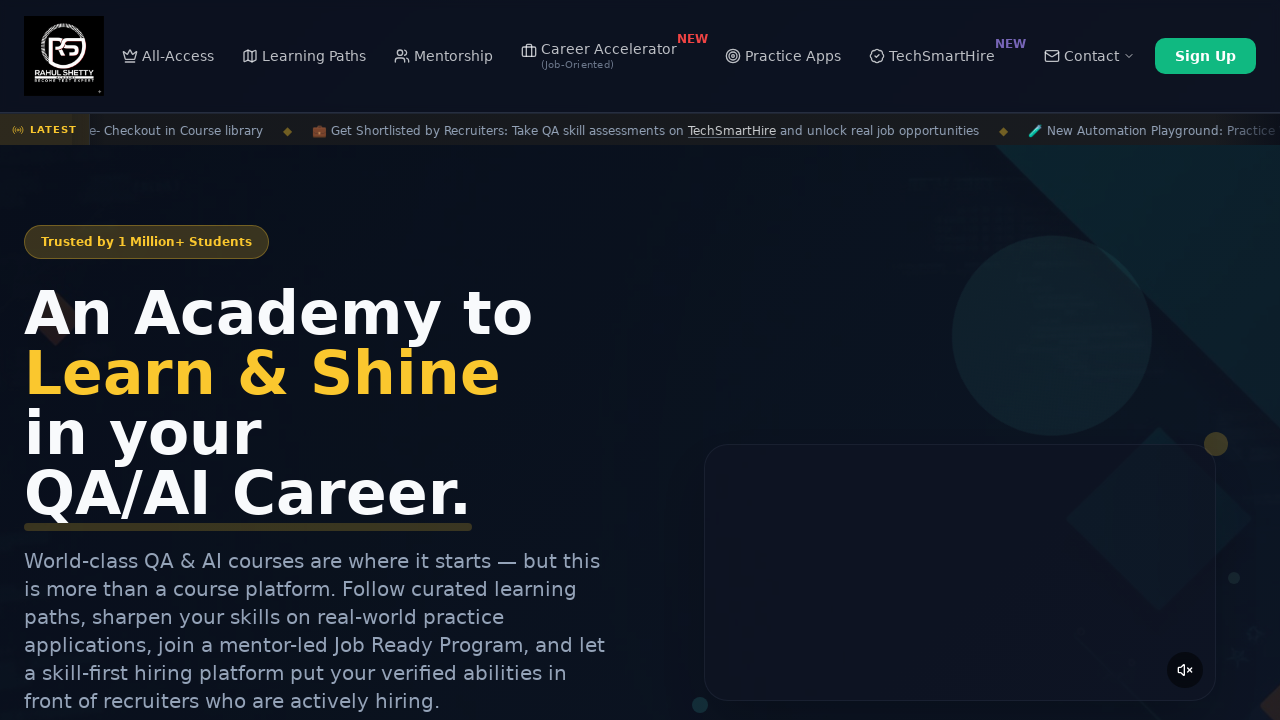

Navigated to Rahul Shetty Academy website
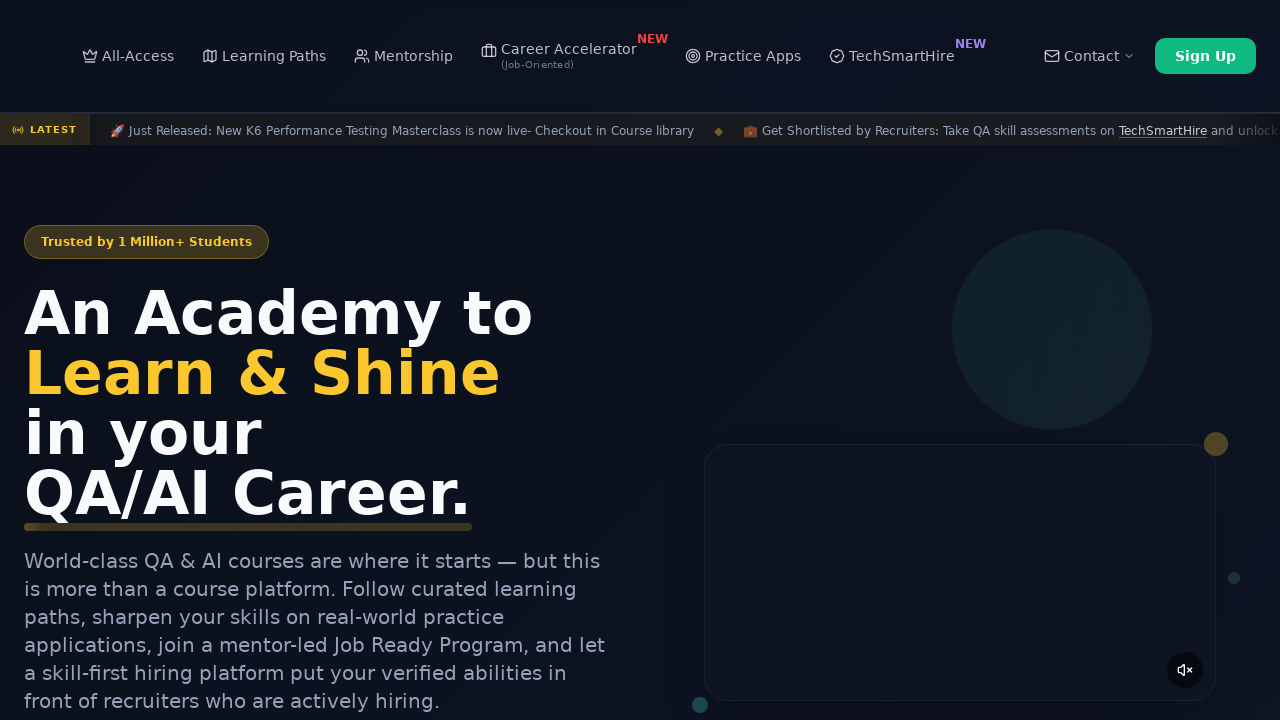

Page loaded and DOM content ready
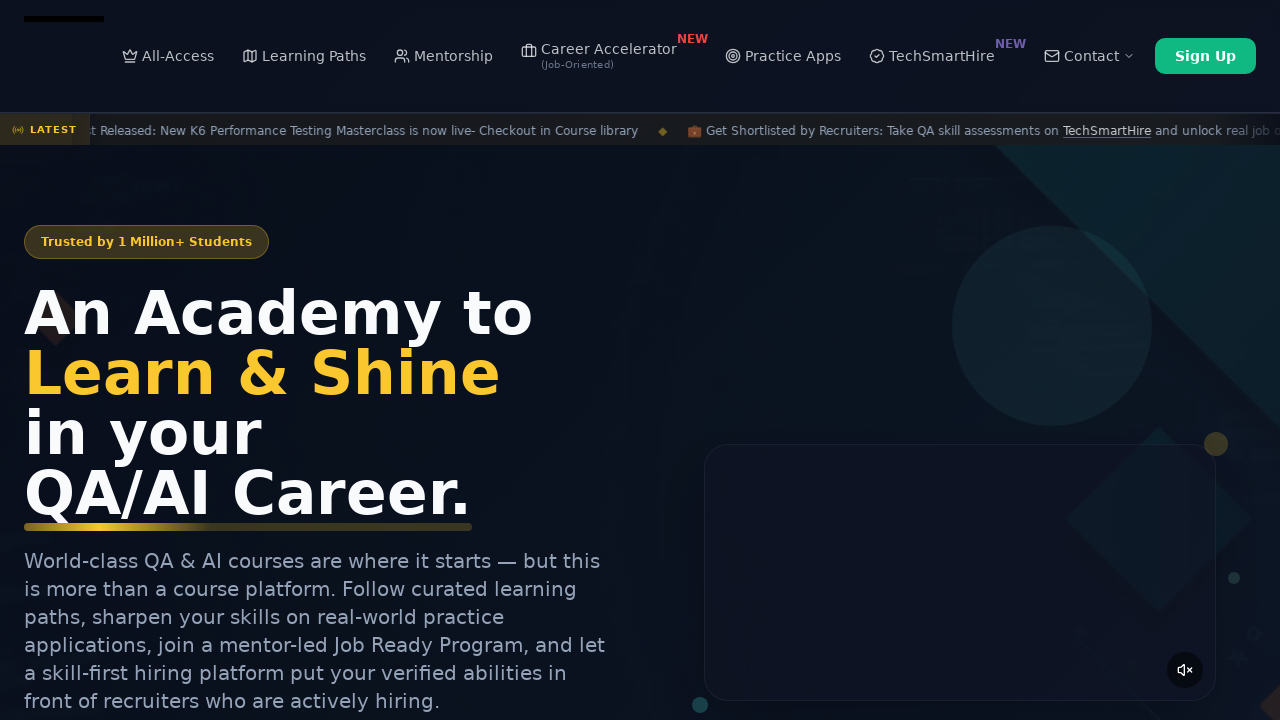

Retrieved page title: 'Rahul Shetty Academy | QA Automation, Playwright, AI Testing & Online Training'
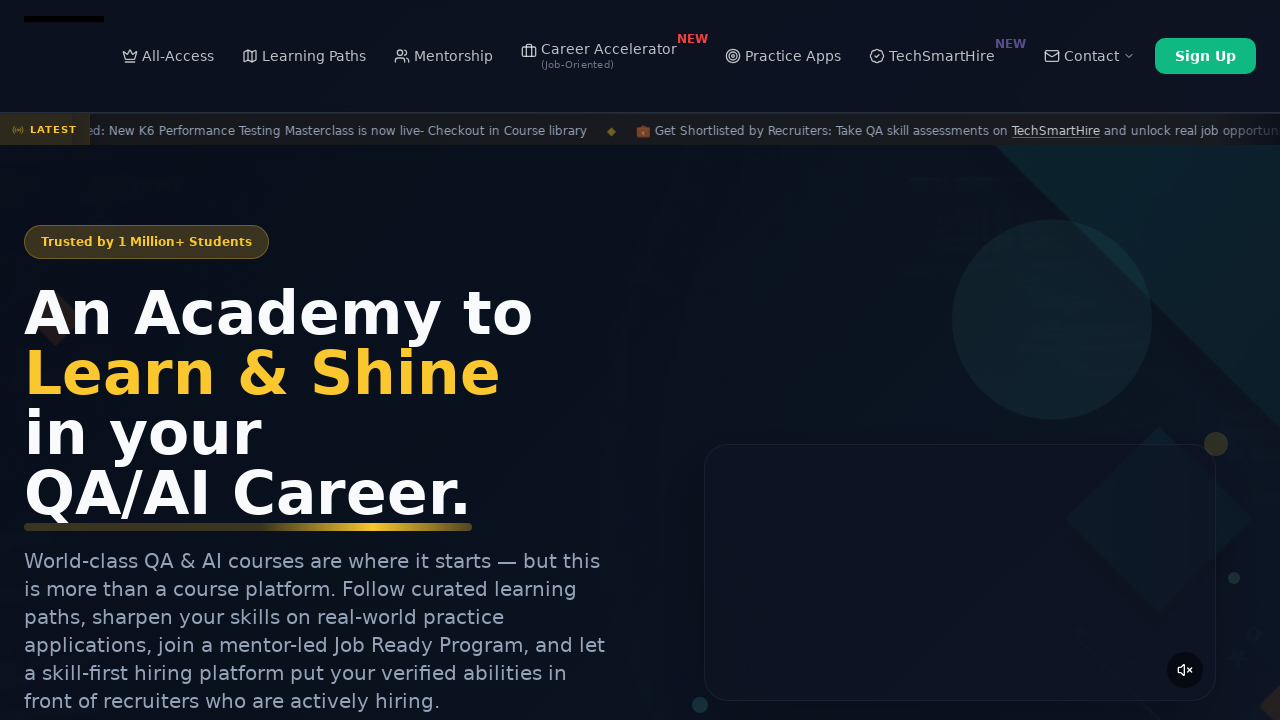

Verified page title is not empty and exists
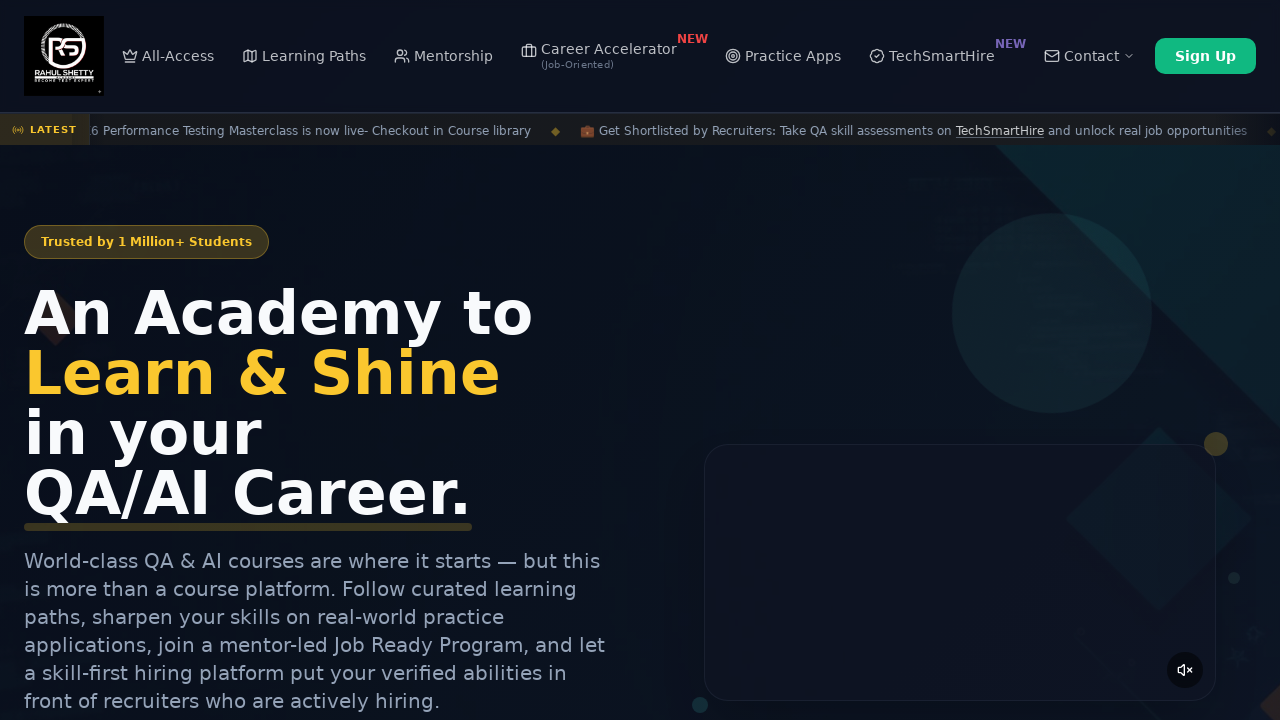

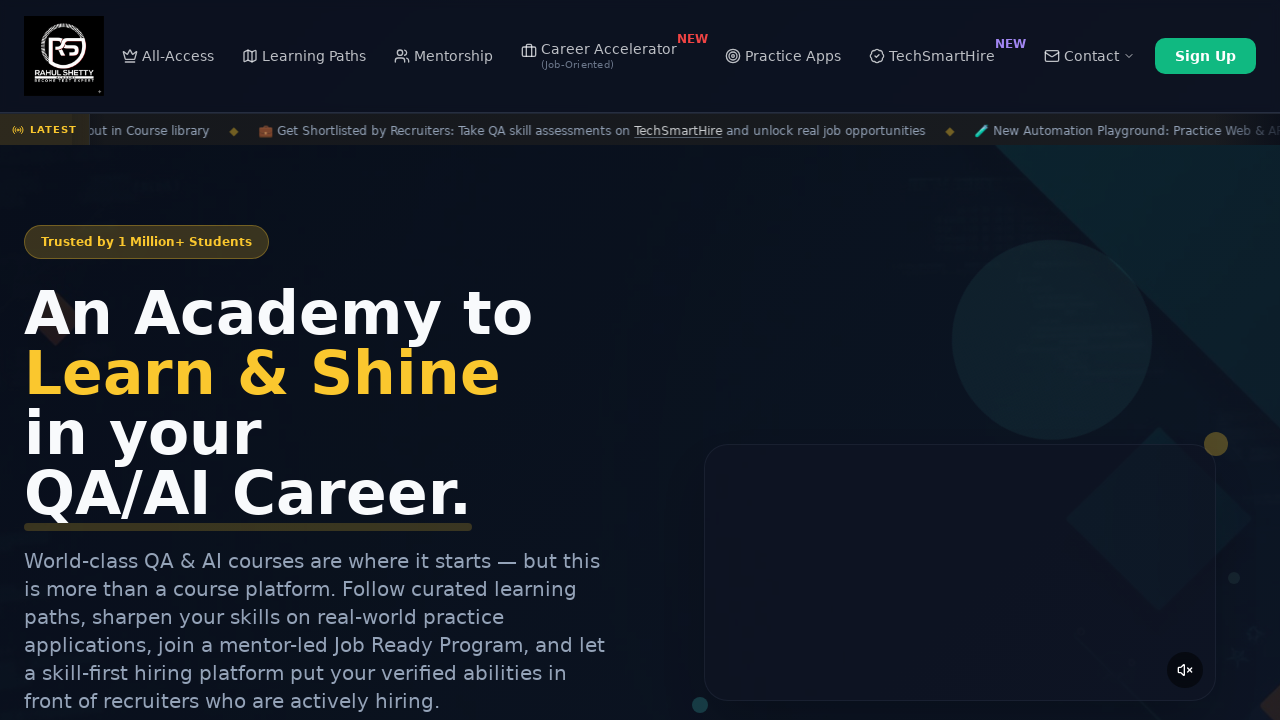